Tests console logging functionality by clicking a button that triggers a console.log and verifying the log entry is captured

Starting URL: https://www.selenium.dev/selenium/web/bidi/logEntryAdded.html

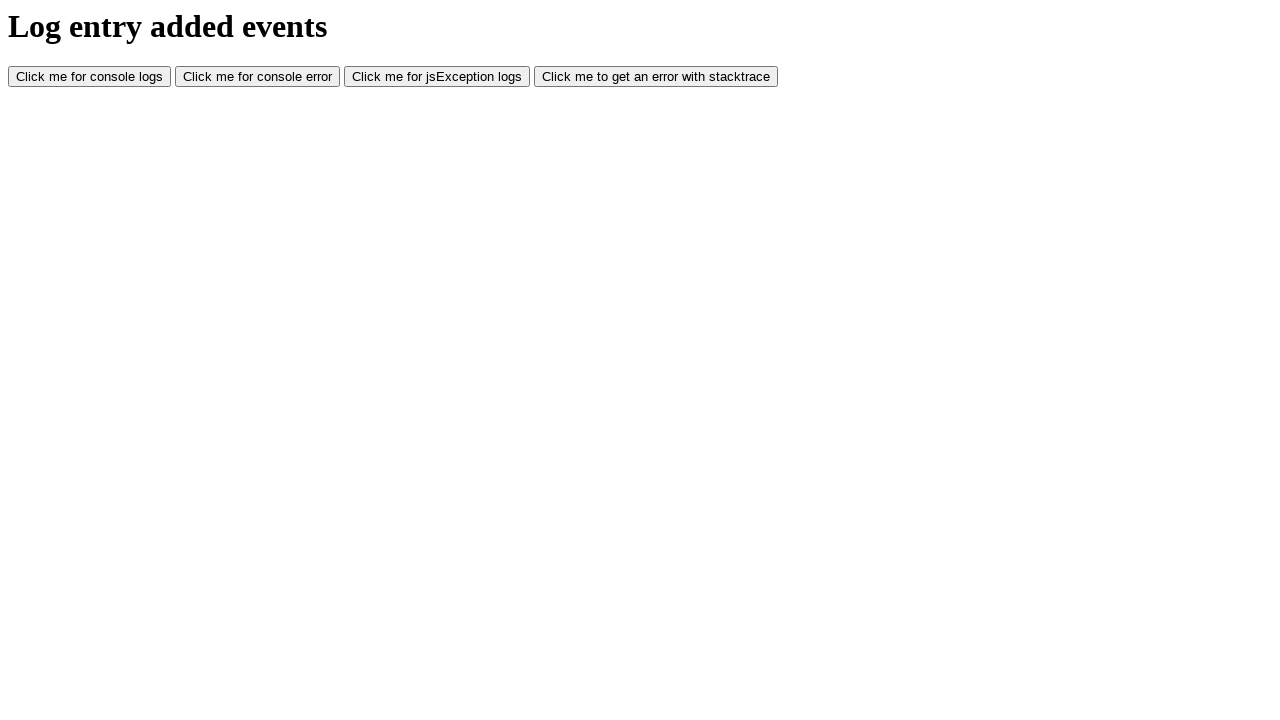

Clicked button that triggers console.log at (90, 77) on button#consoleLog
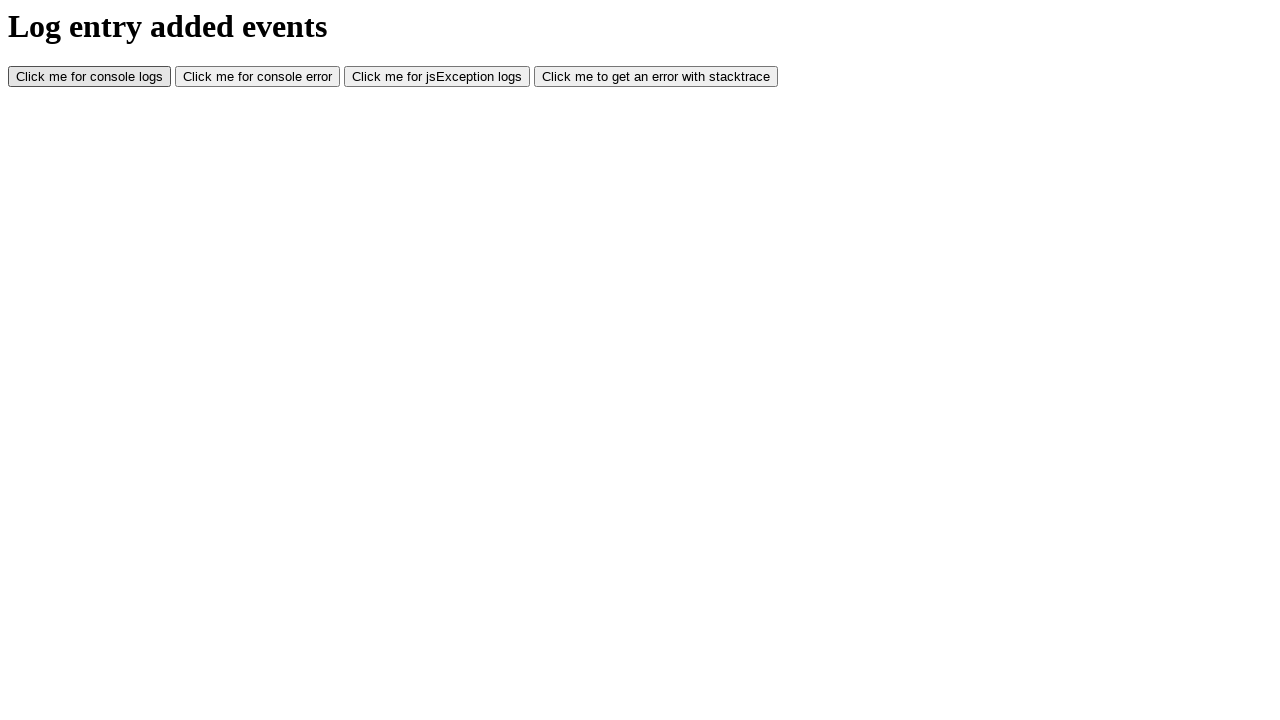

Waited 500ms for page to process the console.log action
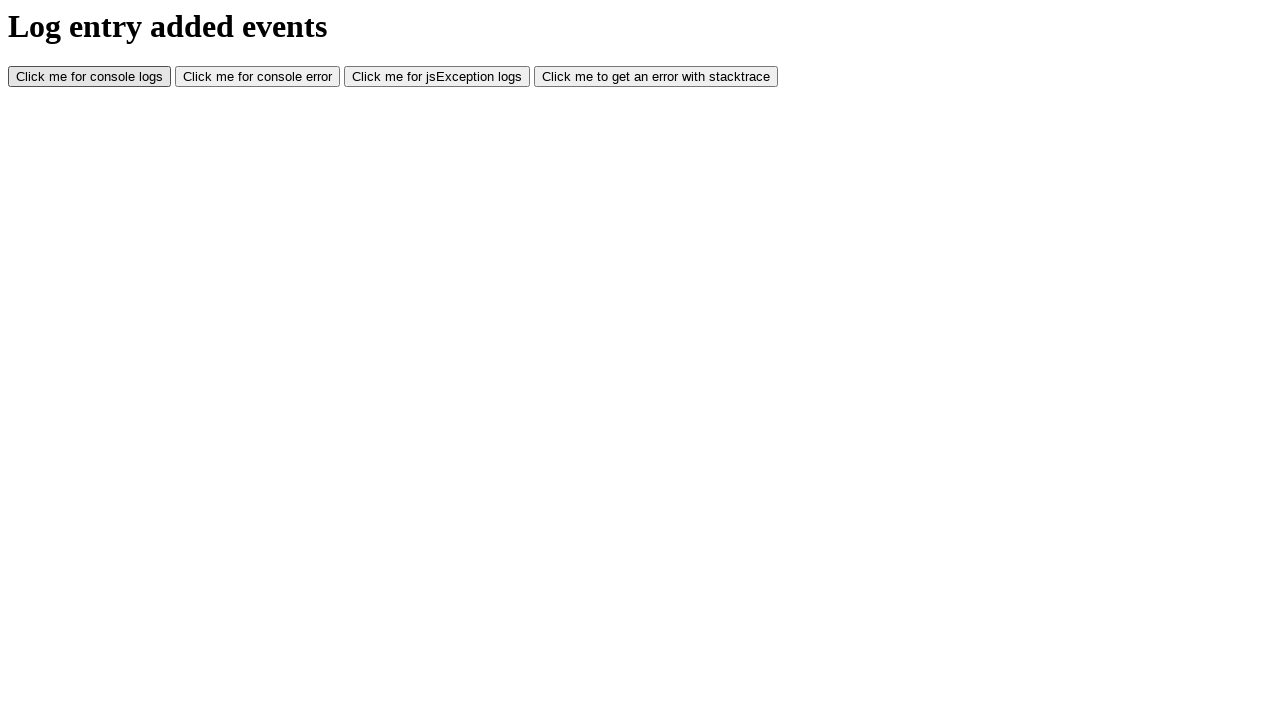

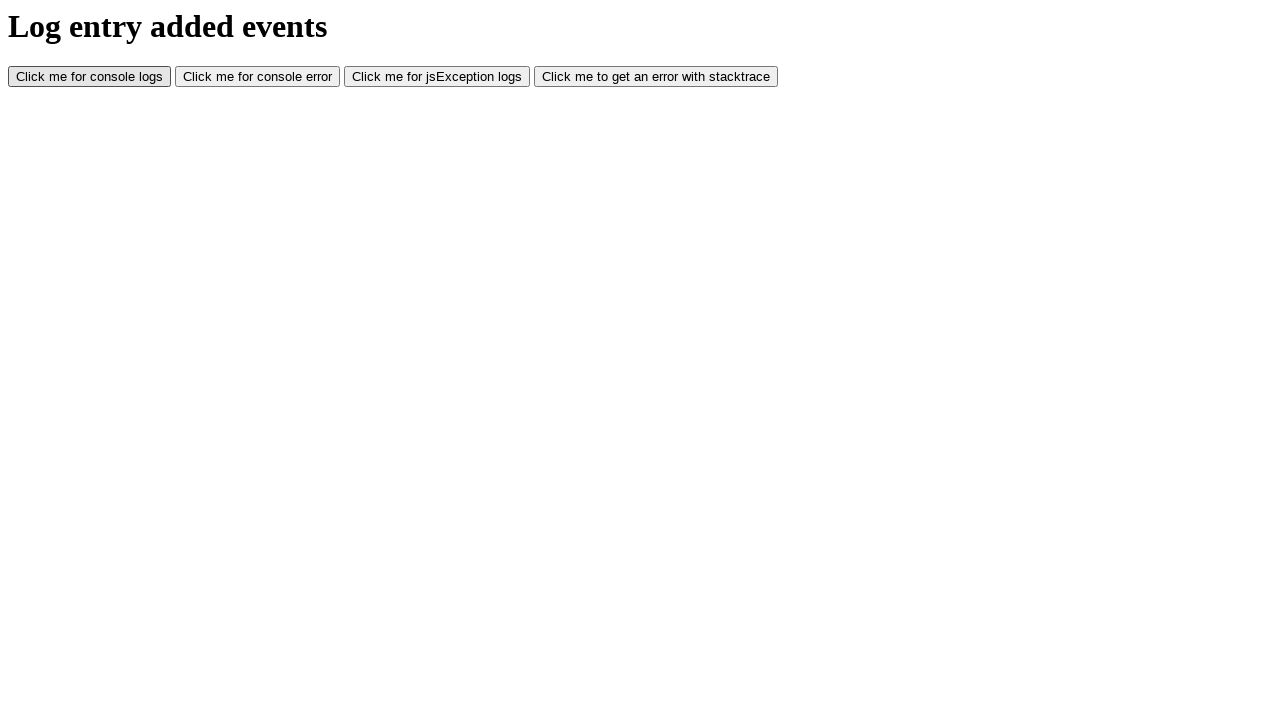